Tests iframe handling by switching to an iframe and verifying content inside it by locating an element with a sample heading.

Starting URL: https://demoqa.com/frames

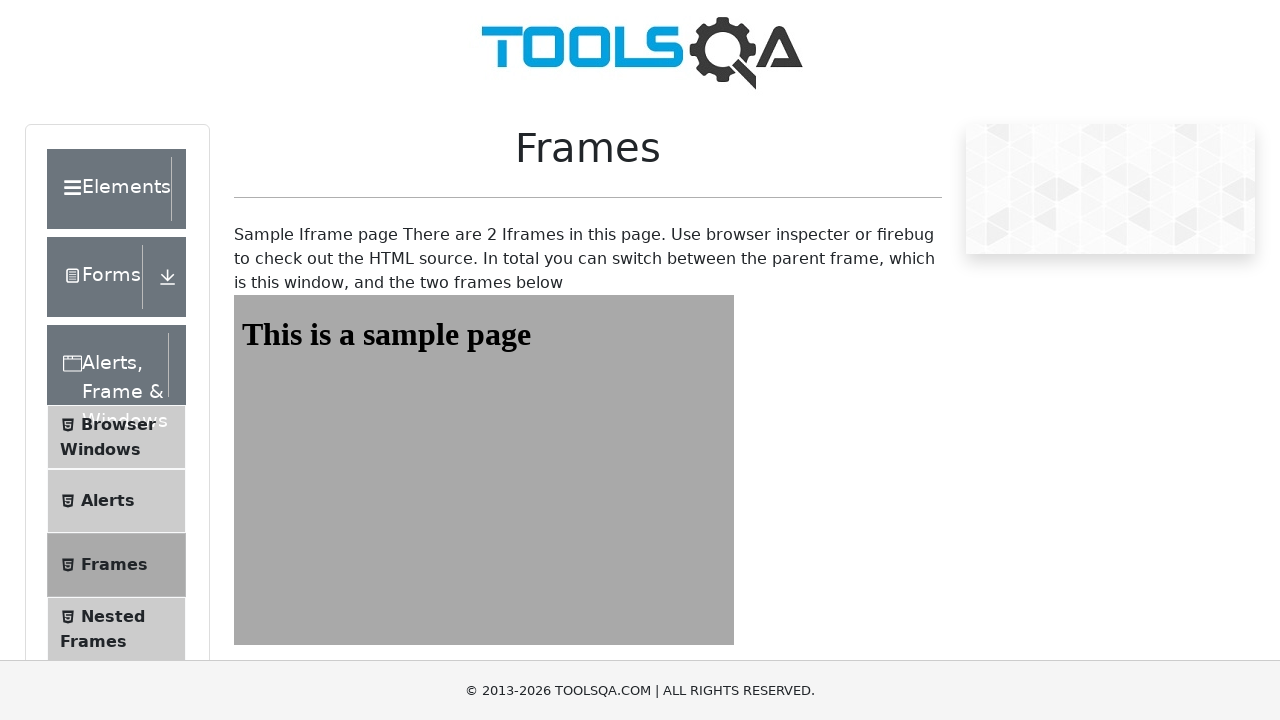

Navigated to frames test page
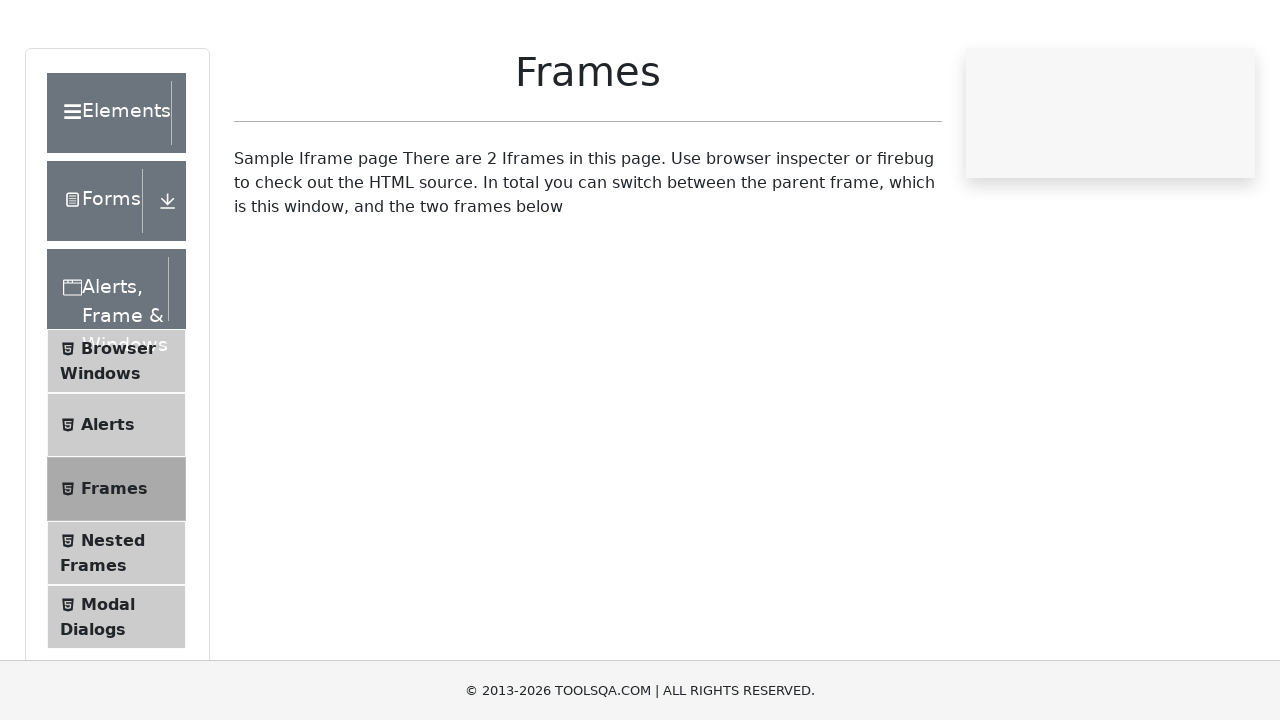

Located iframe with ID 'frame1'
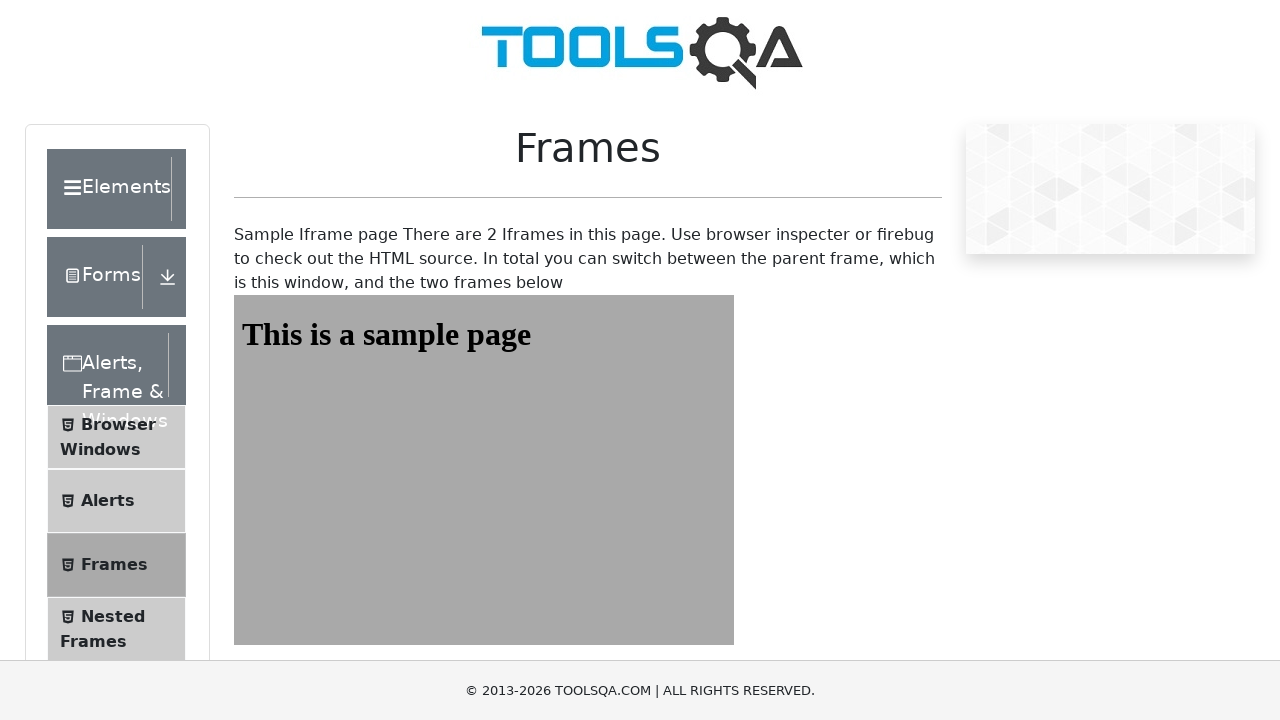

Located heading element with ID 'sampleHeading' inside iframe
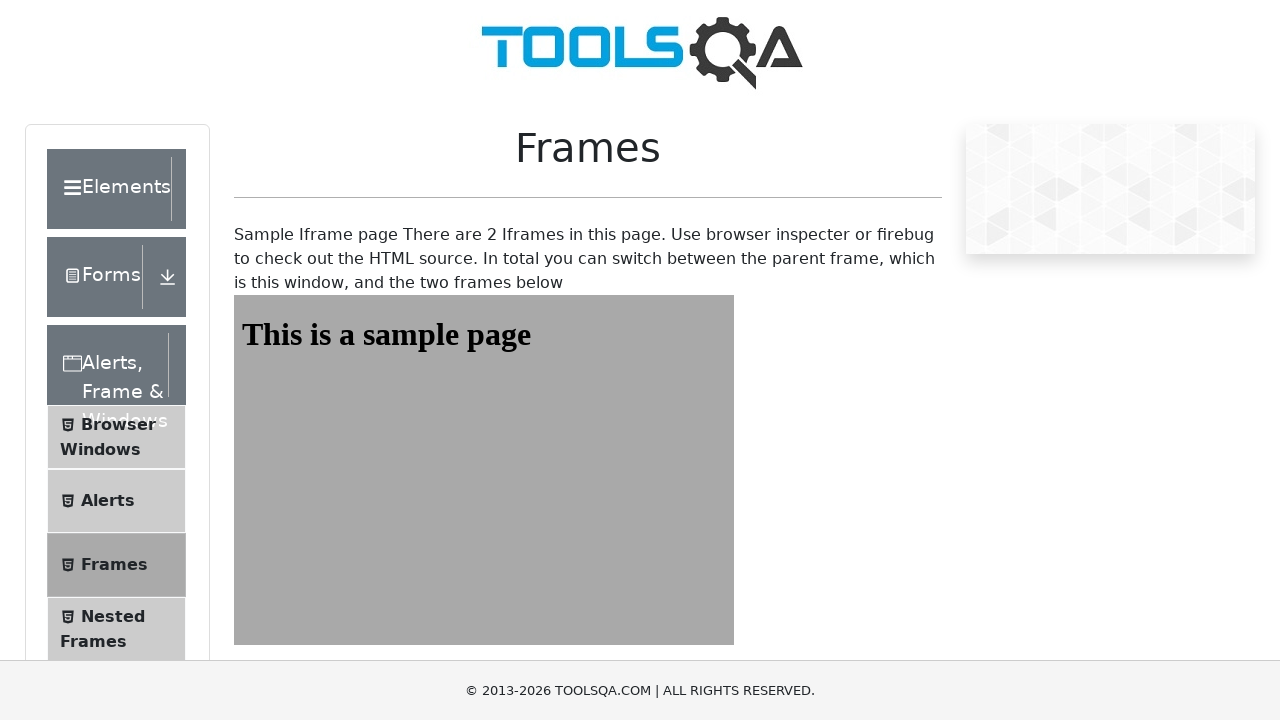

Waited for heading element to be available
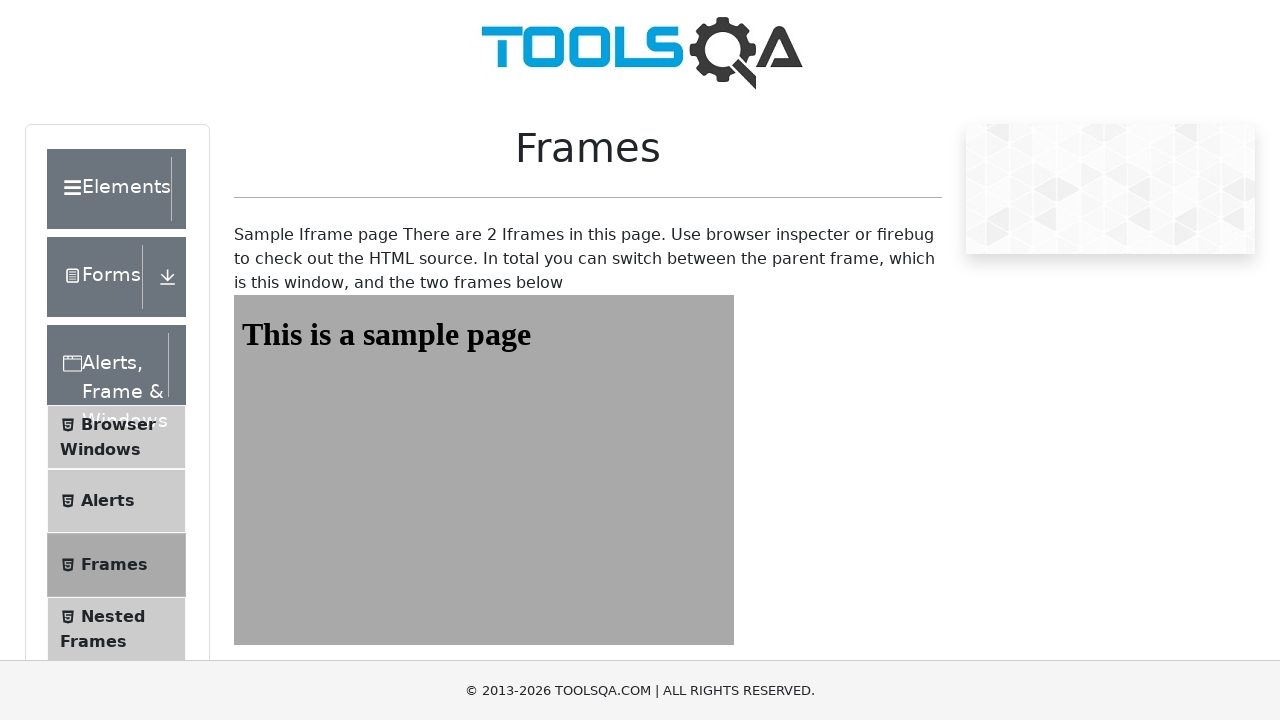

Retrieved heading text: 'This is a sample page'
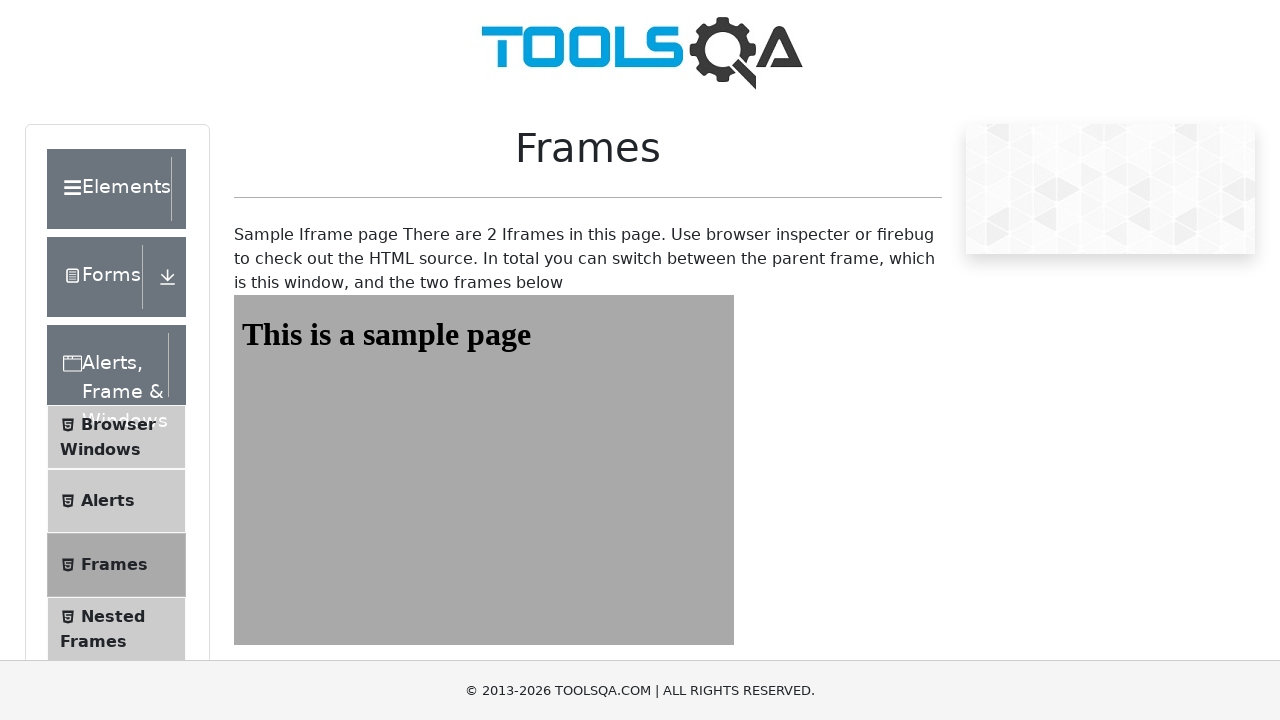

Printed heading text to console
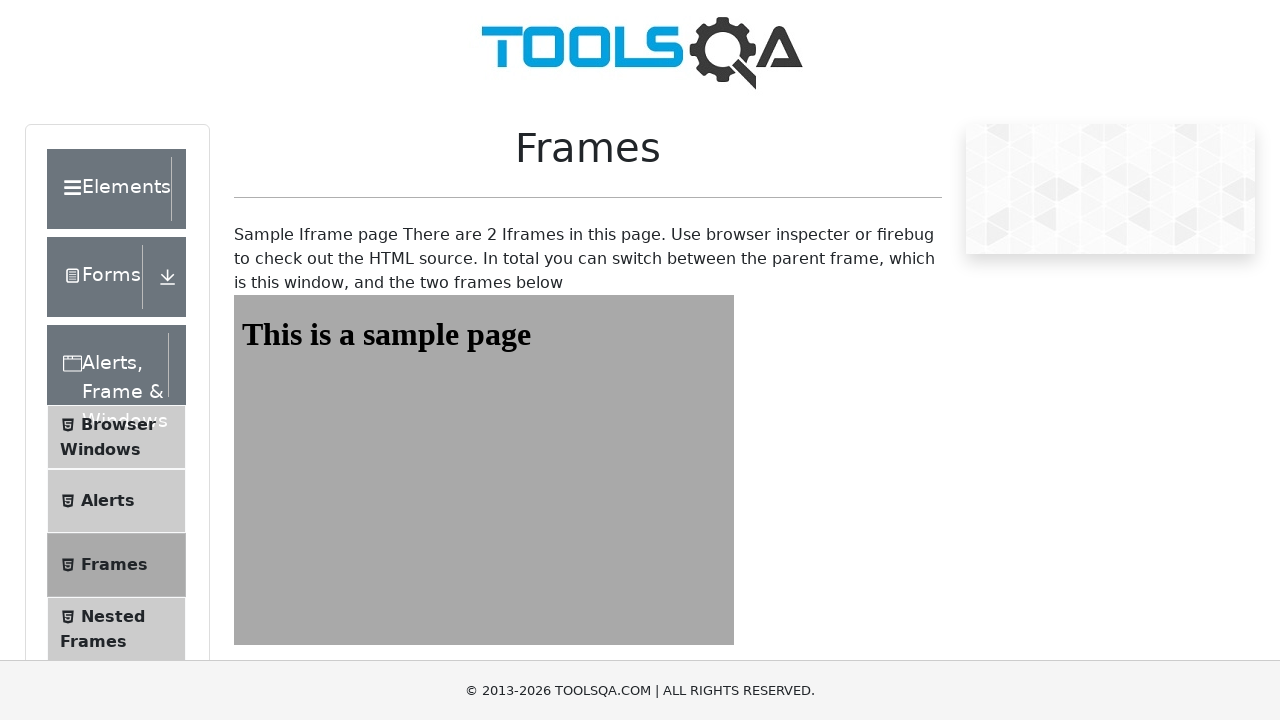

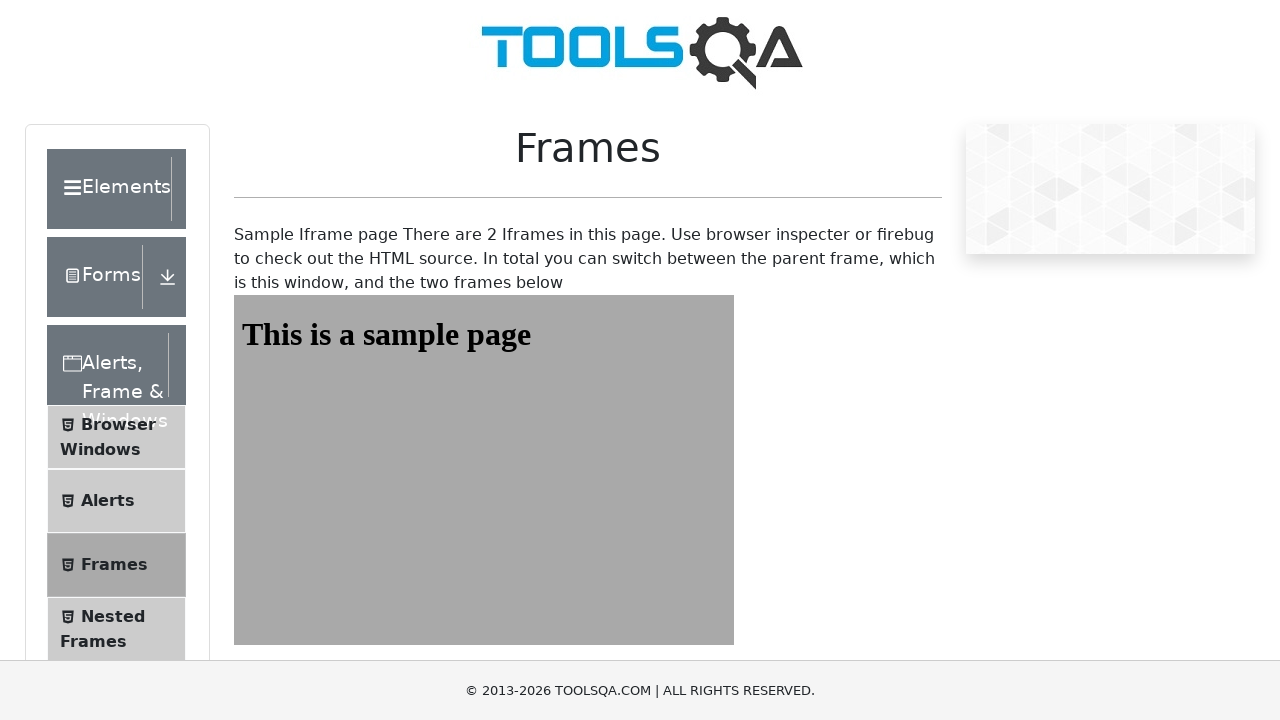